Tests bootstrap download progress bar by clicking download button and waiting for 100% completion.

Starting URL: https://www.lambdatest.com/selenium-playground/bootstrap-download-progress-demo

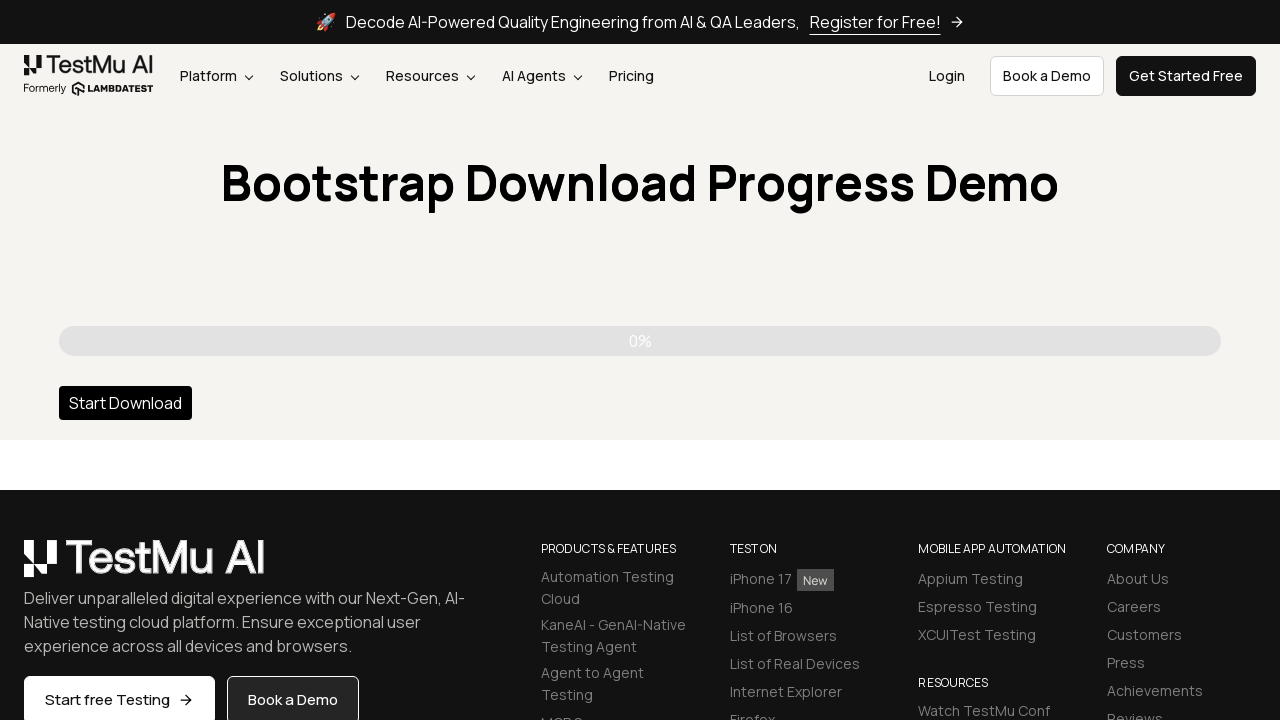

Clicked download button at (126, 403) on #dwnBtn
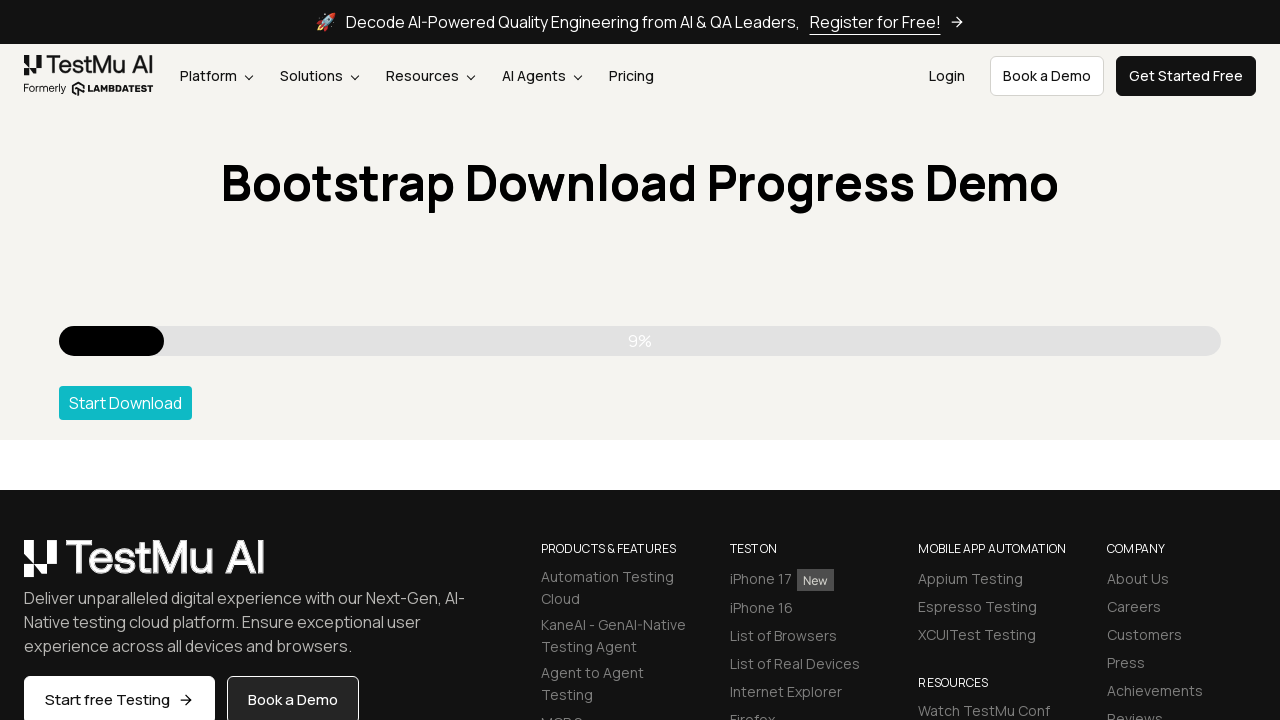

Progress bar reached 100% completion
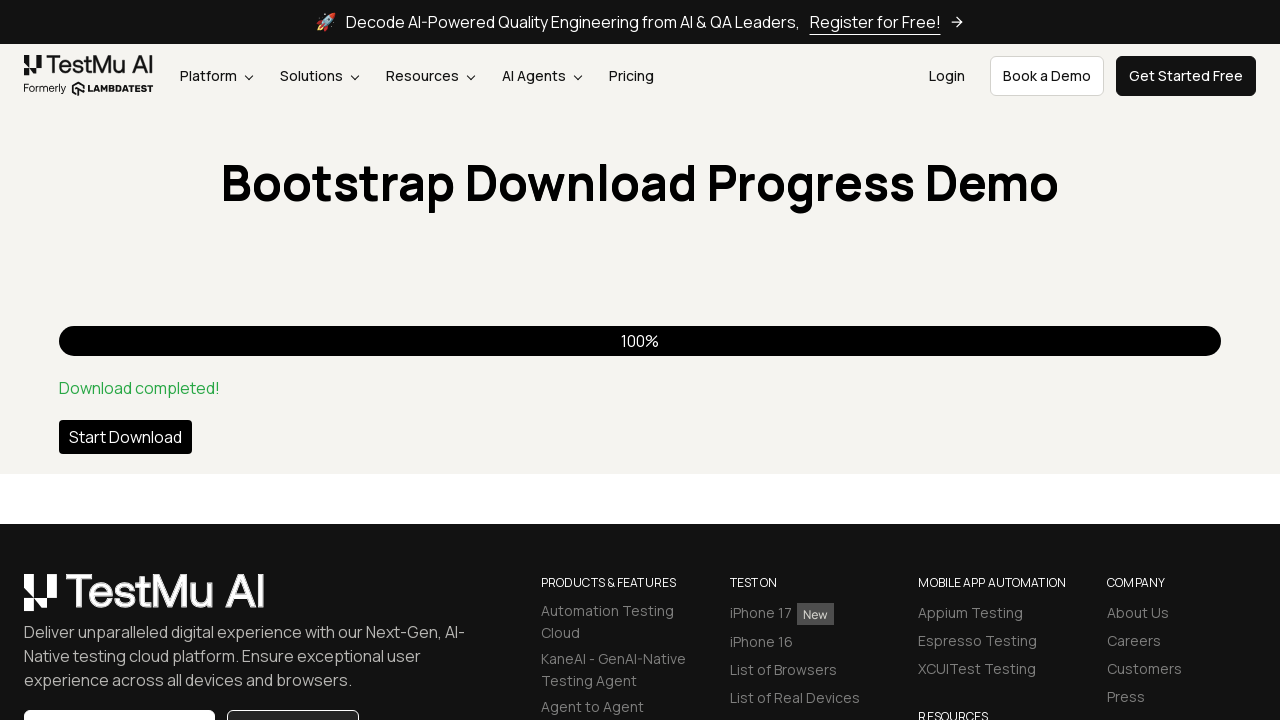

Verified completion success message appeared
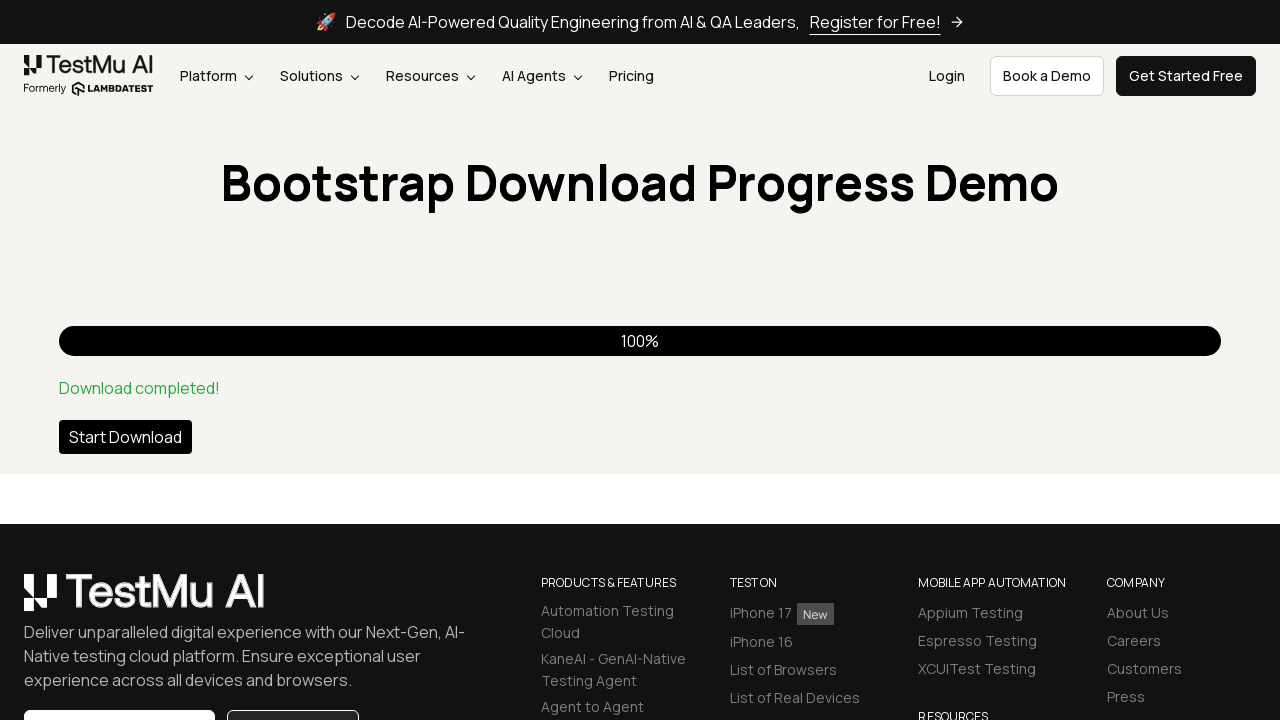

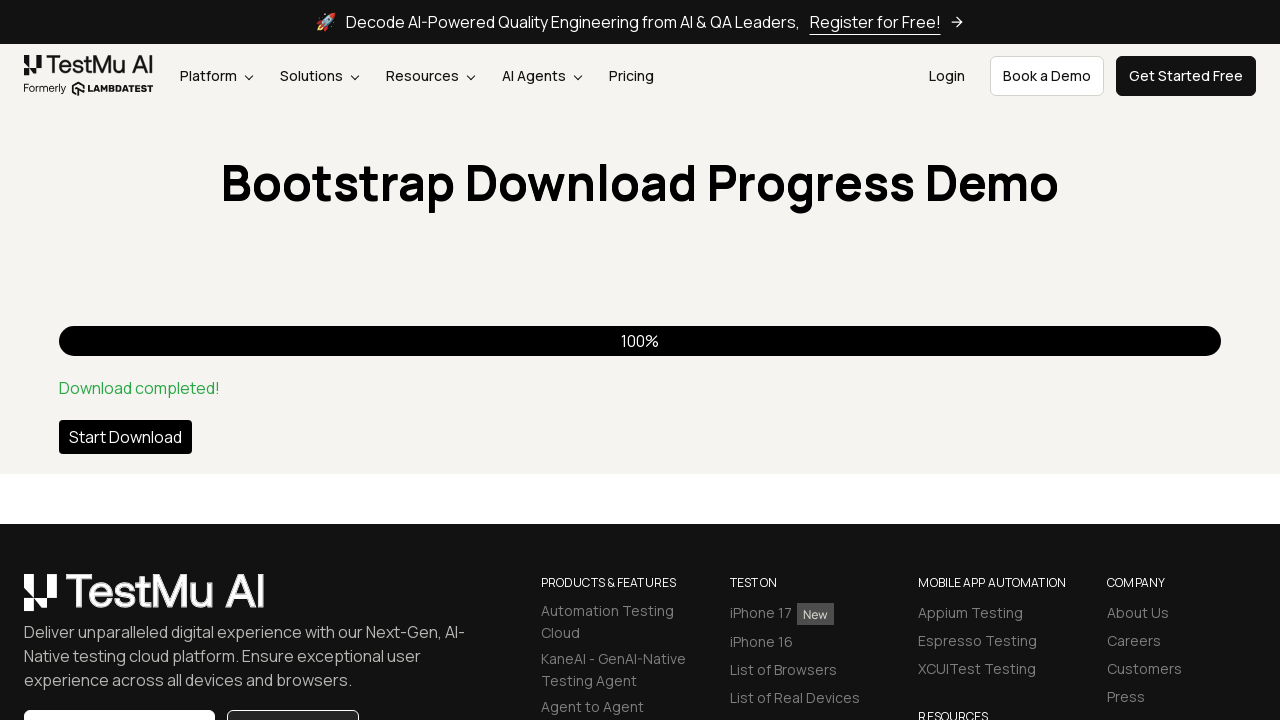